Tests scrolling functionality by scrolling to a name input field, filling it, and entering a date

Starting URL: https://formy-project.herokuapp.com/scroll

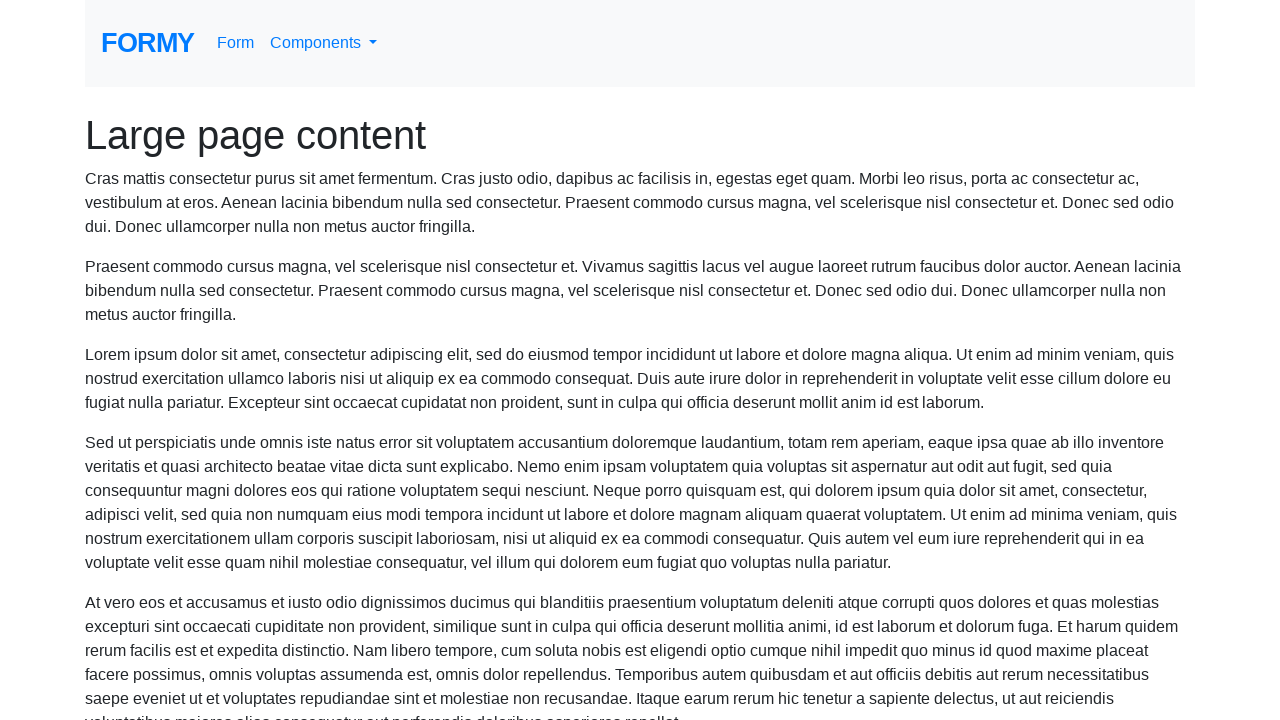

Located the name input field
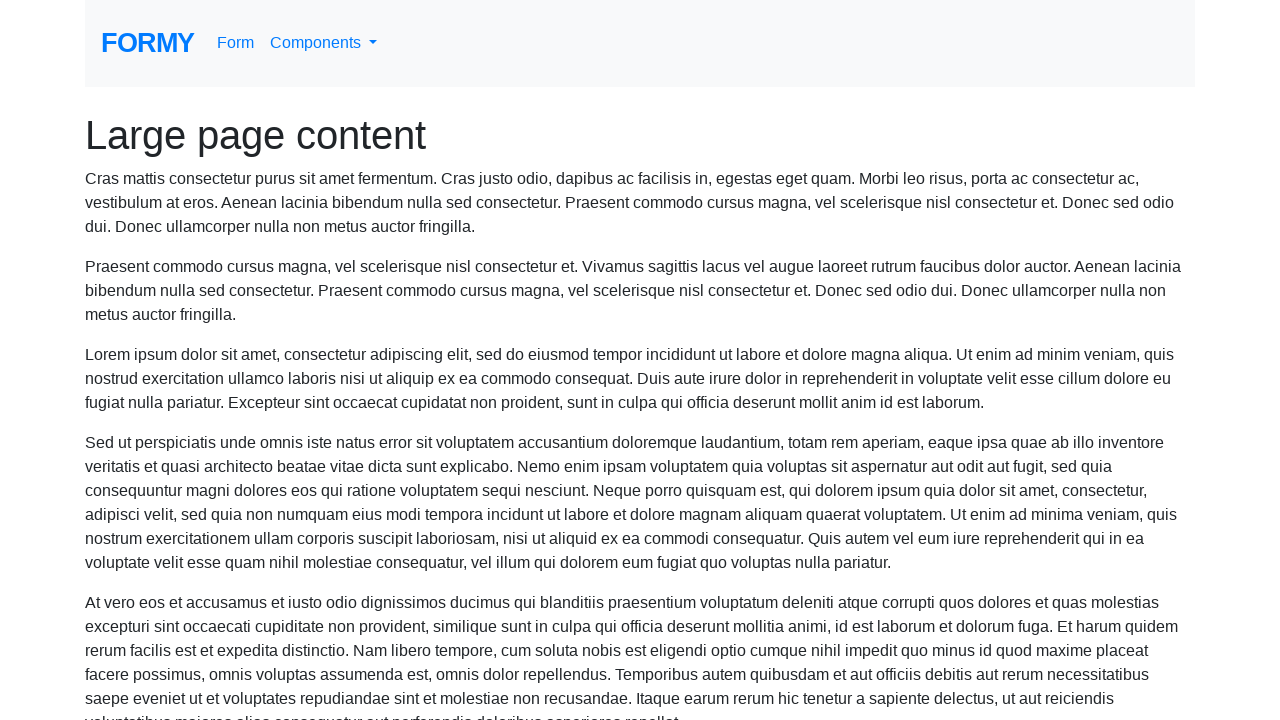

Scrolled to the name input field
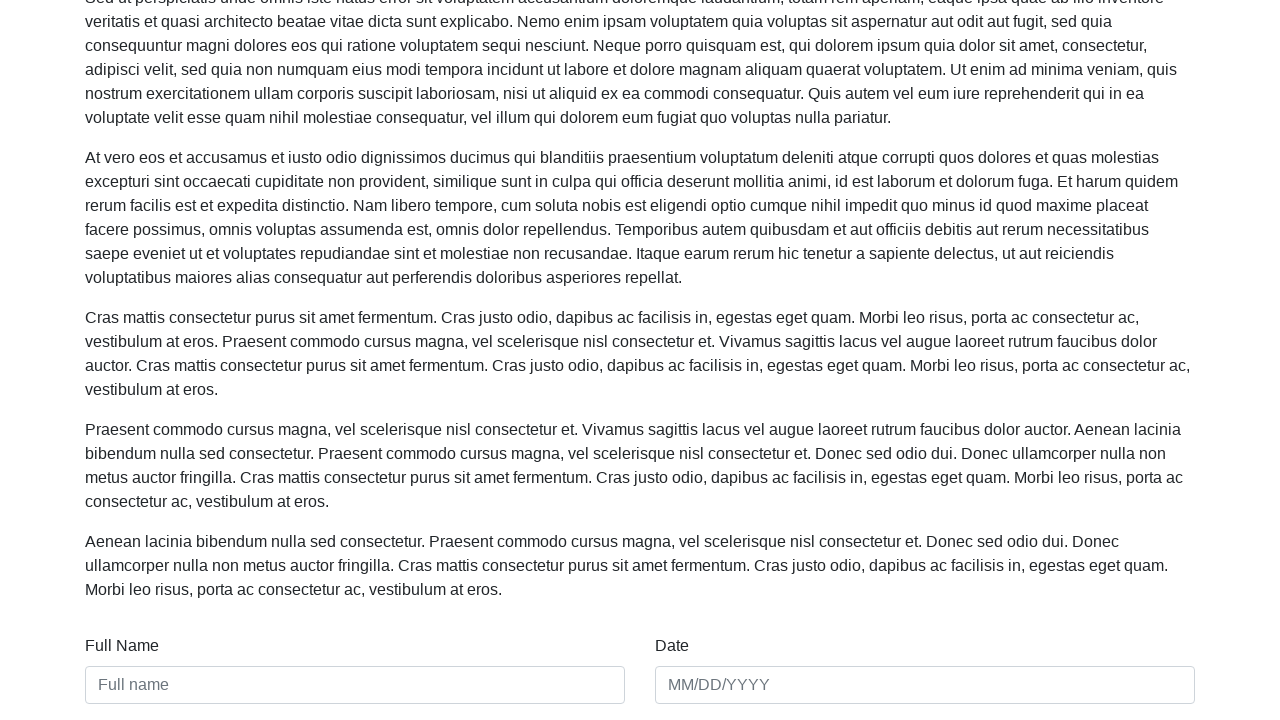

Filled name field with 'THIMIRA Navarathna' on #name
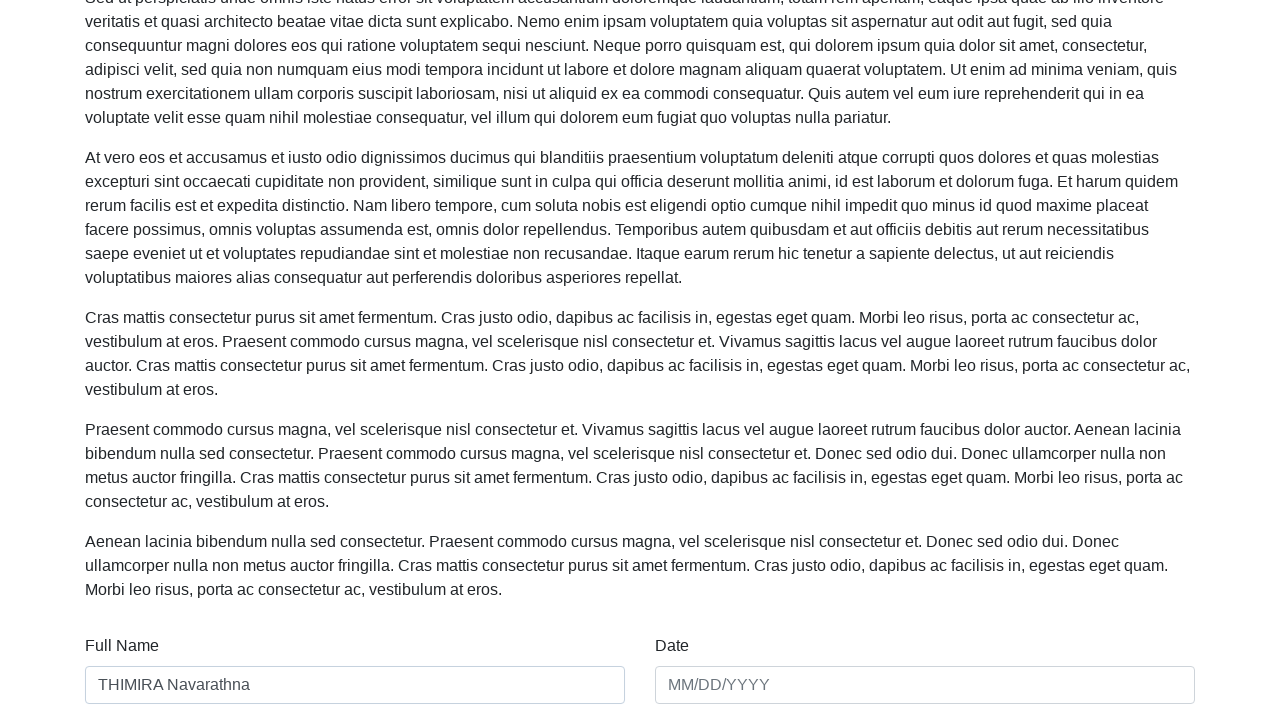

Filled date field with '02/01/2020' on #date
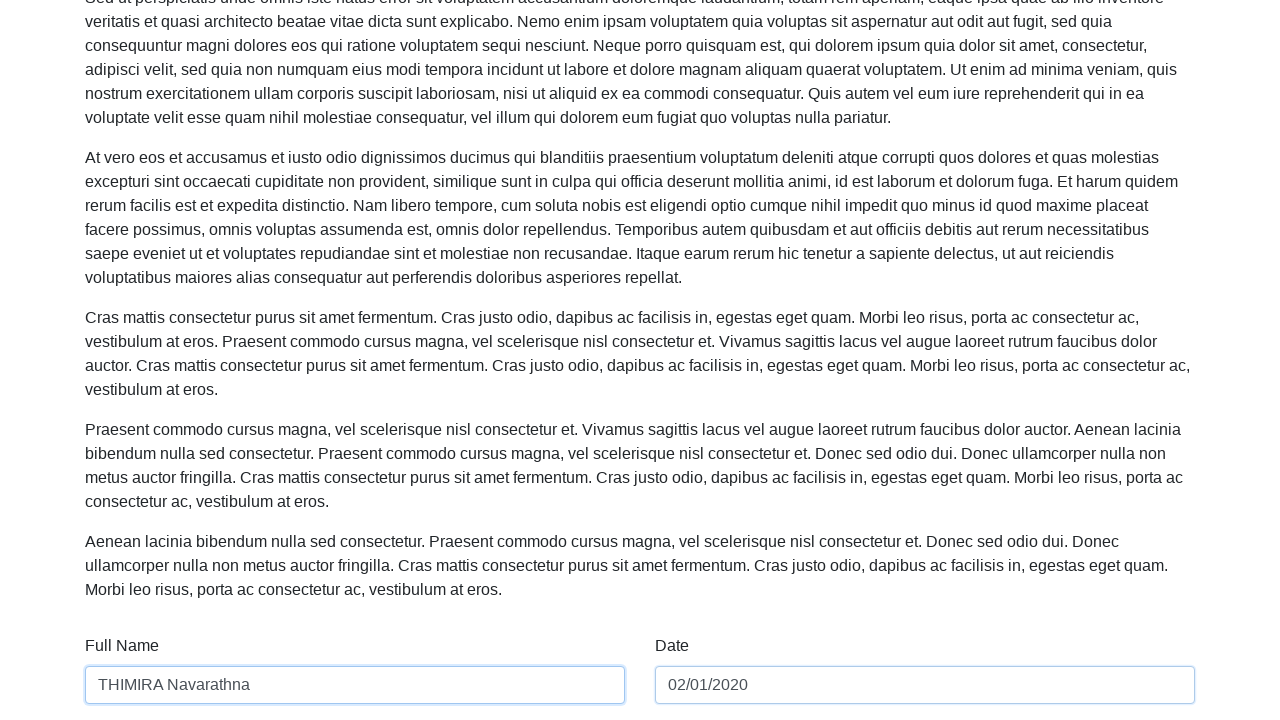

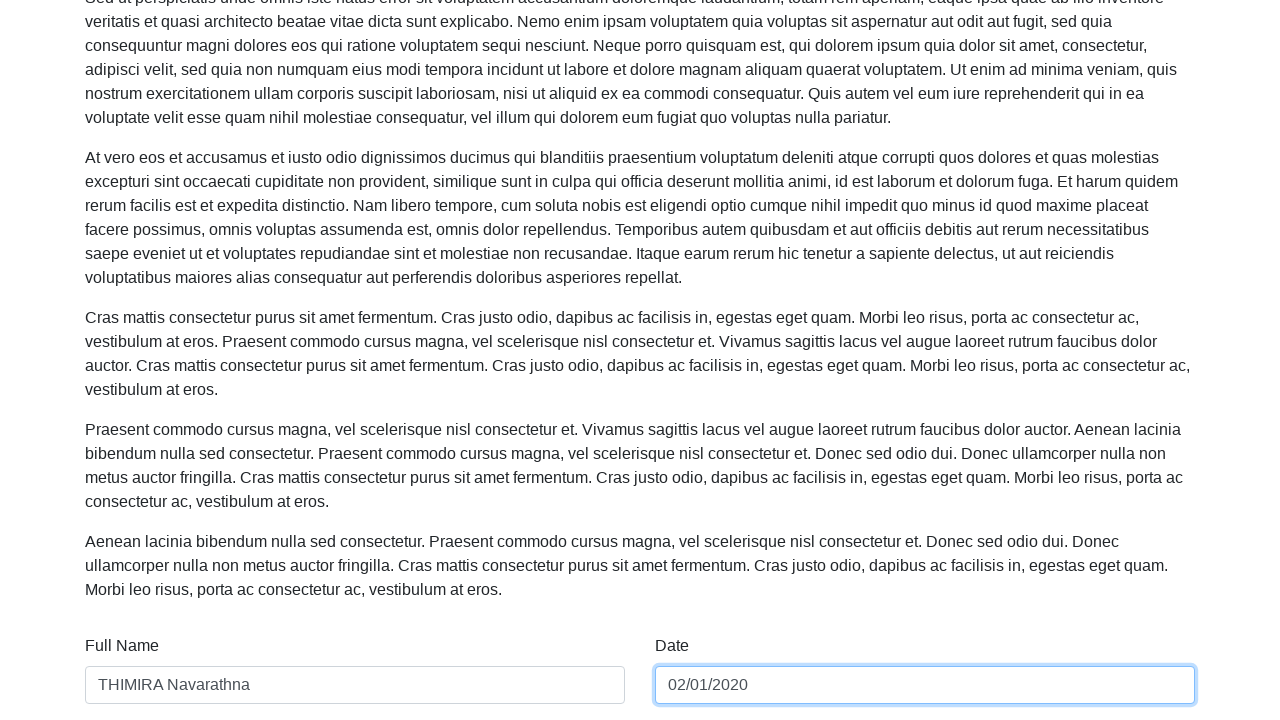